Tests product search functionality on Jumbo Argentina supermarket website by filling the search input and submitting the search

Starting URL: https://www.jumbo.com.ar/

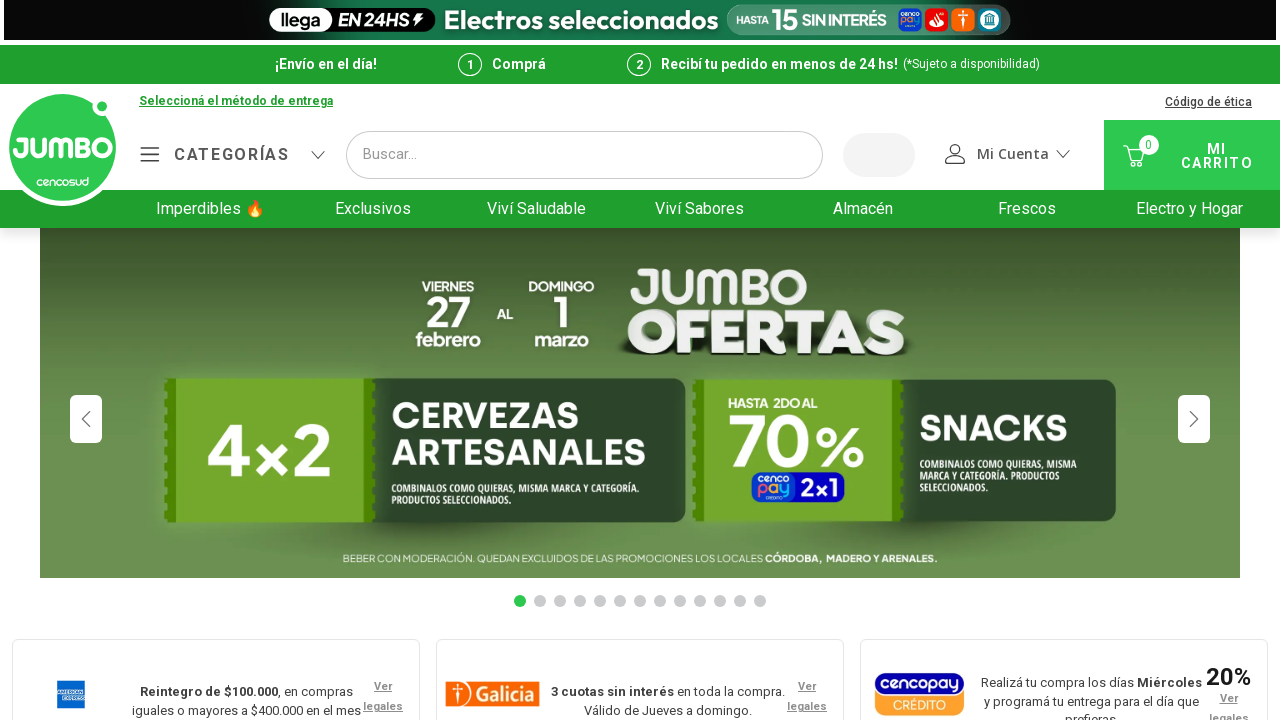

Search input field is available
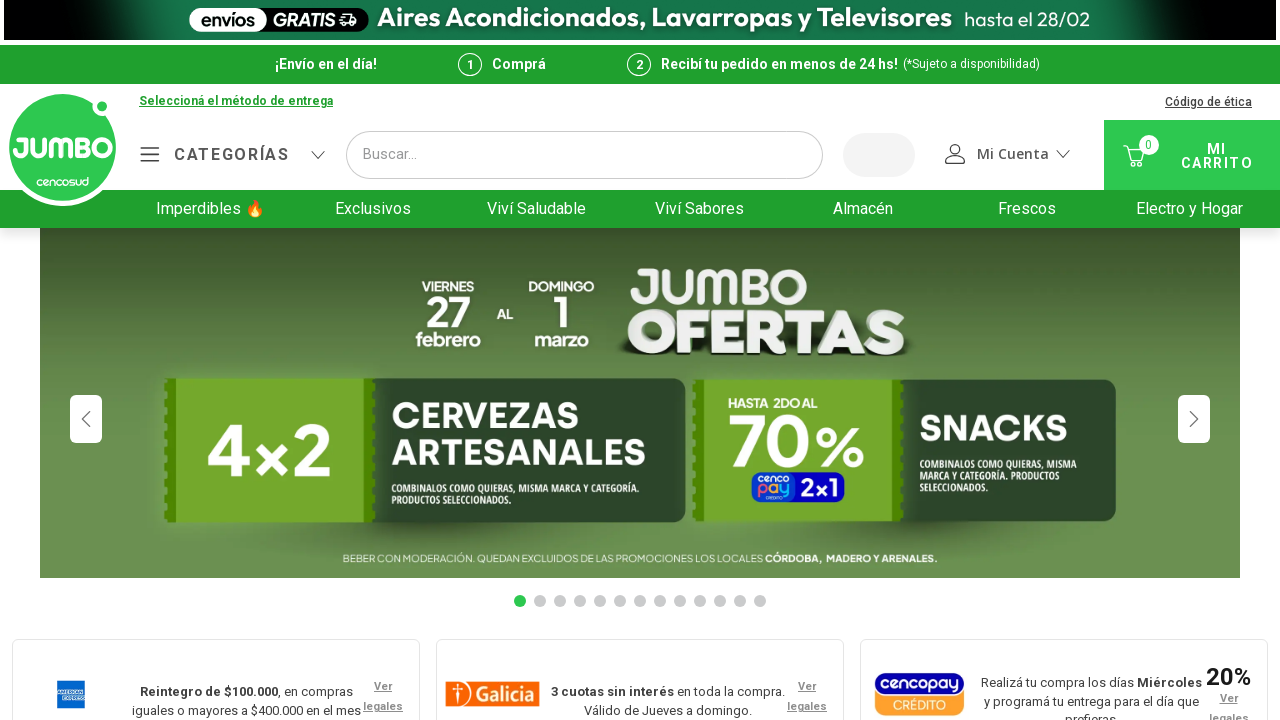

Filled search input with 'pan lactal' on .vtex-styleguide-9-x-input
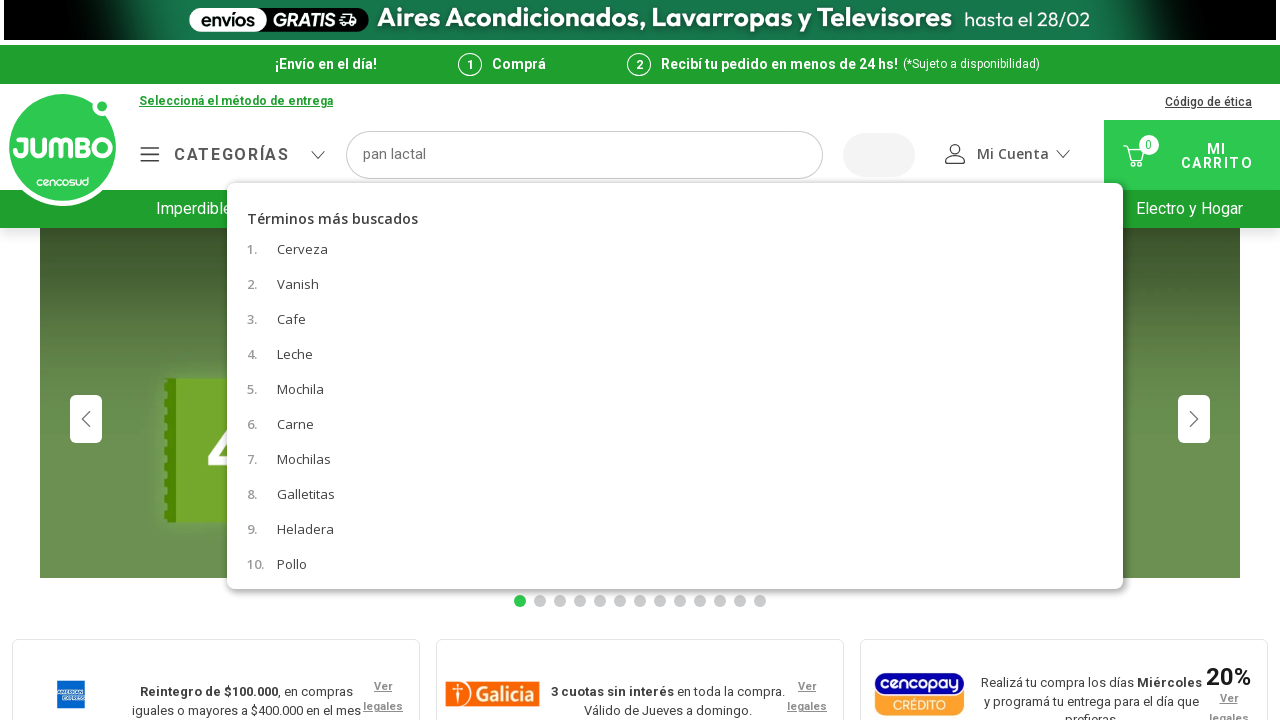

Pressed Enter to submit the search on .vtex-styleguide-9-x-input
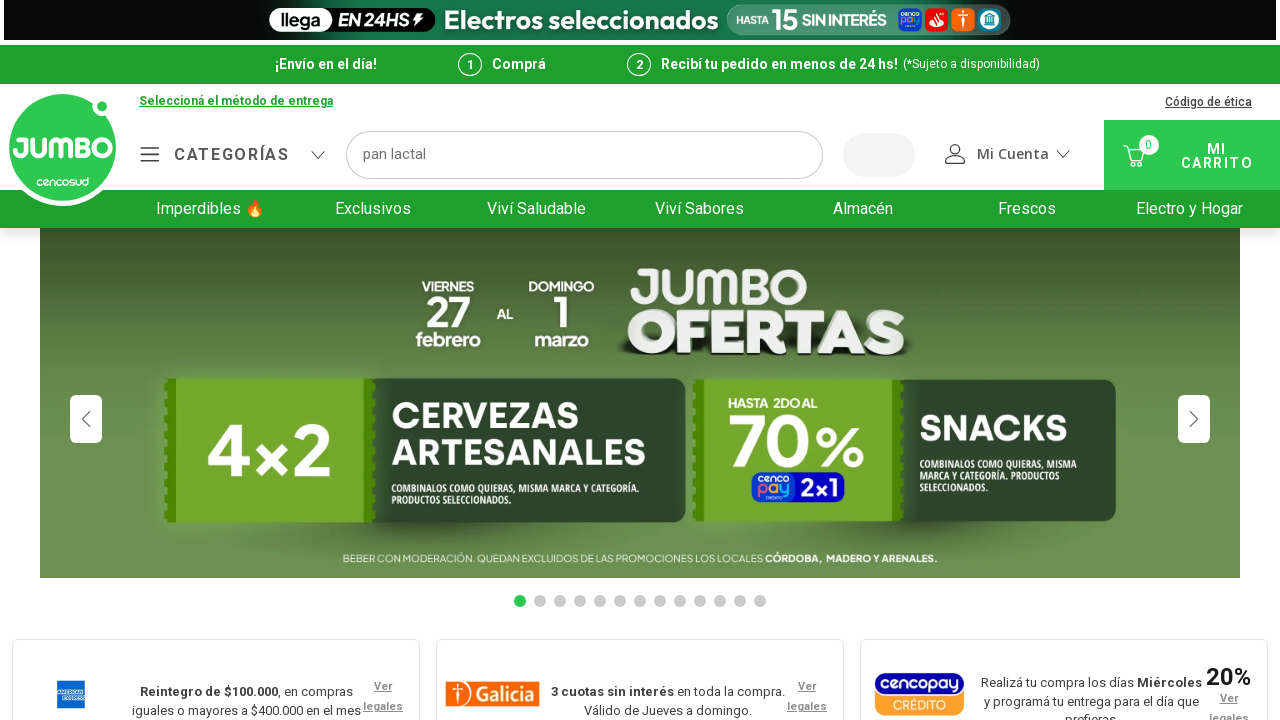

Waited 3 seconds for search results to load
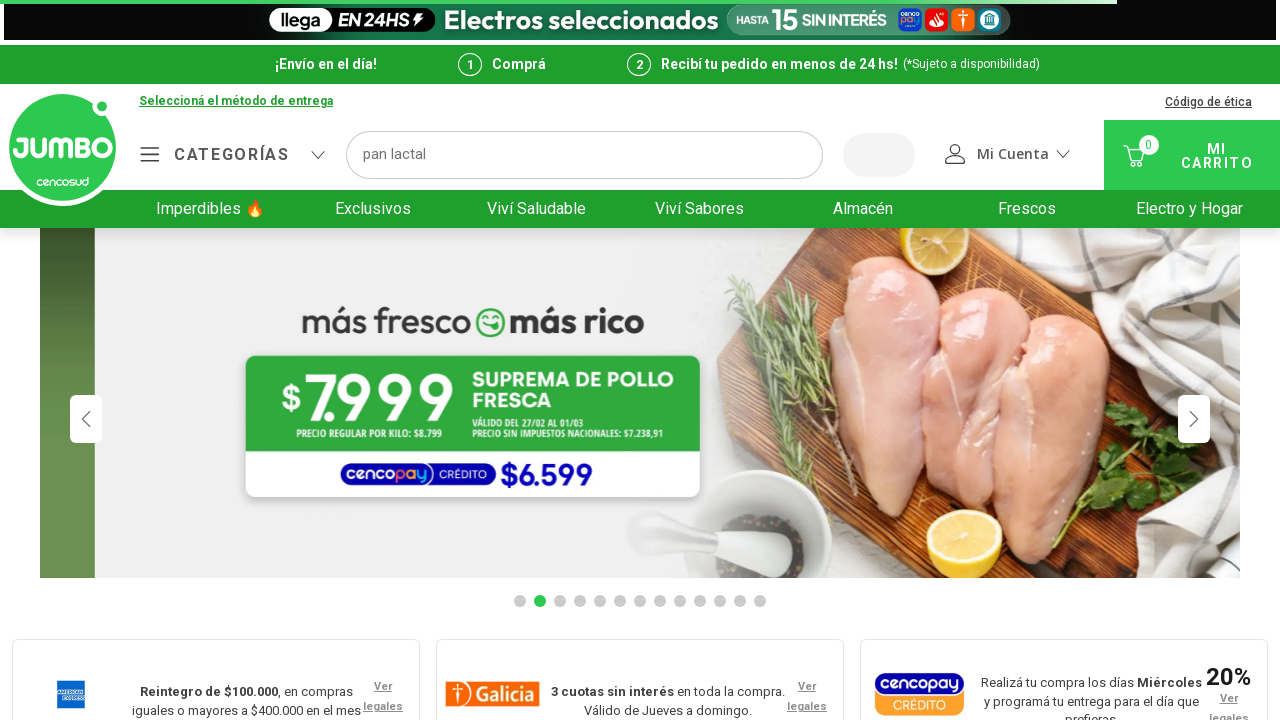

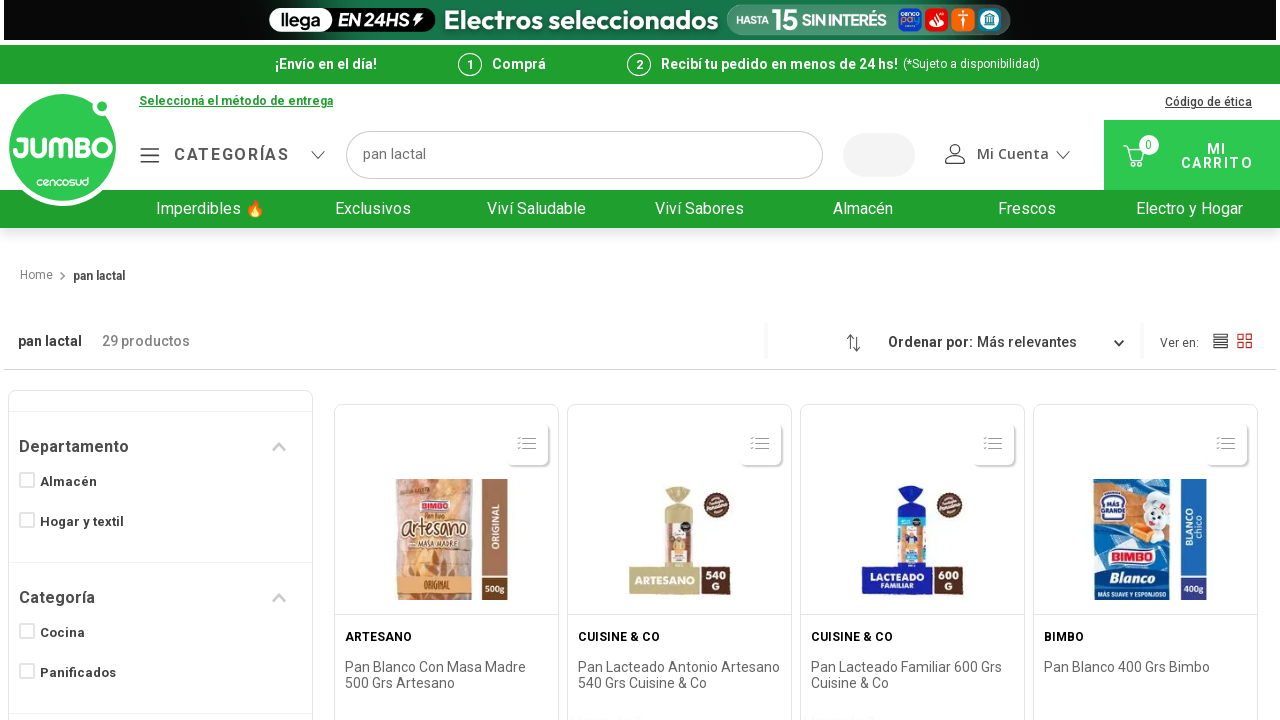